Navigates to Flashscore football fixture pages (Europa League and La Liga) and verifies that scheduled match elements are displayed on each page.

Starting URL: https://www.flashscore.com/football/europe/europa-league/fixtures/

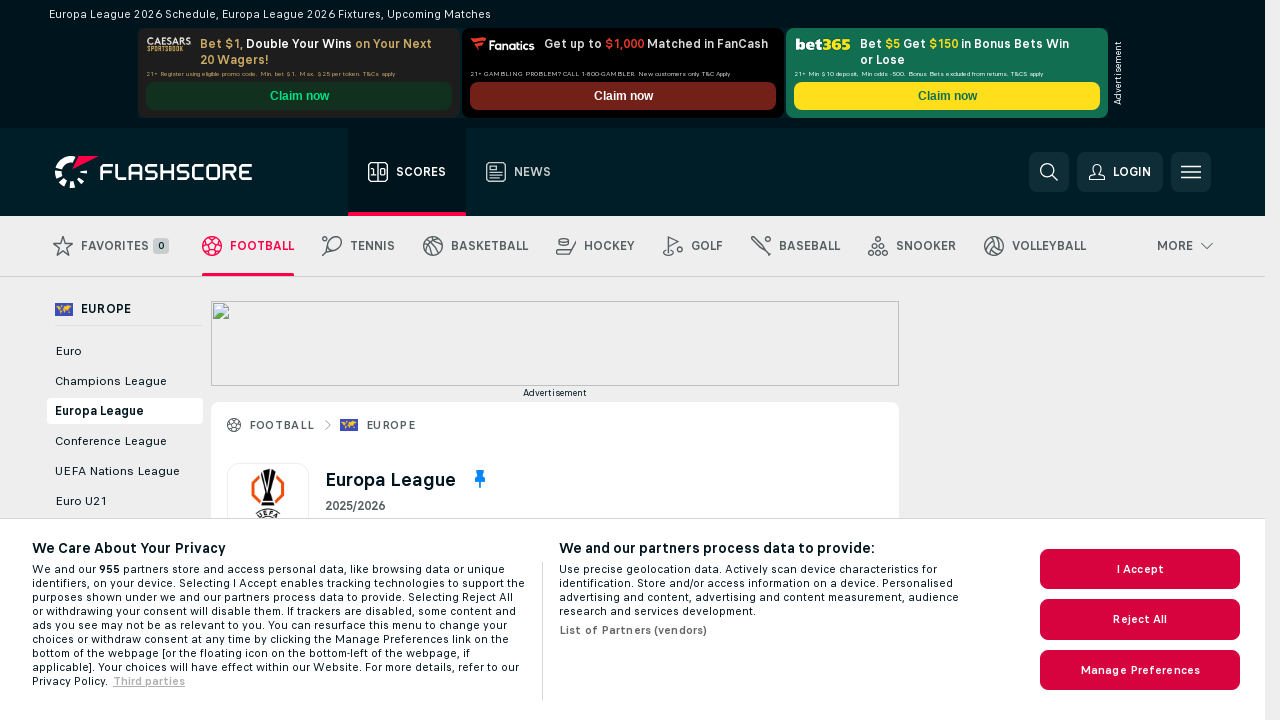

Waited for scheduled match elements to load on Europa League fixtures page
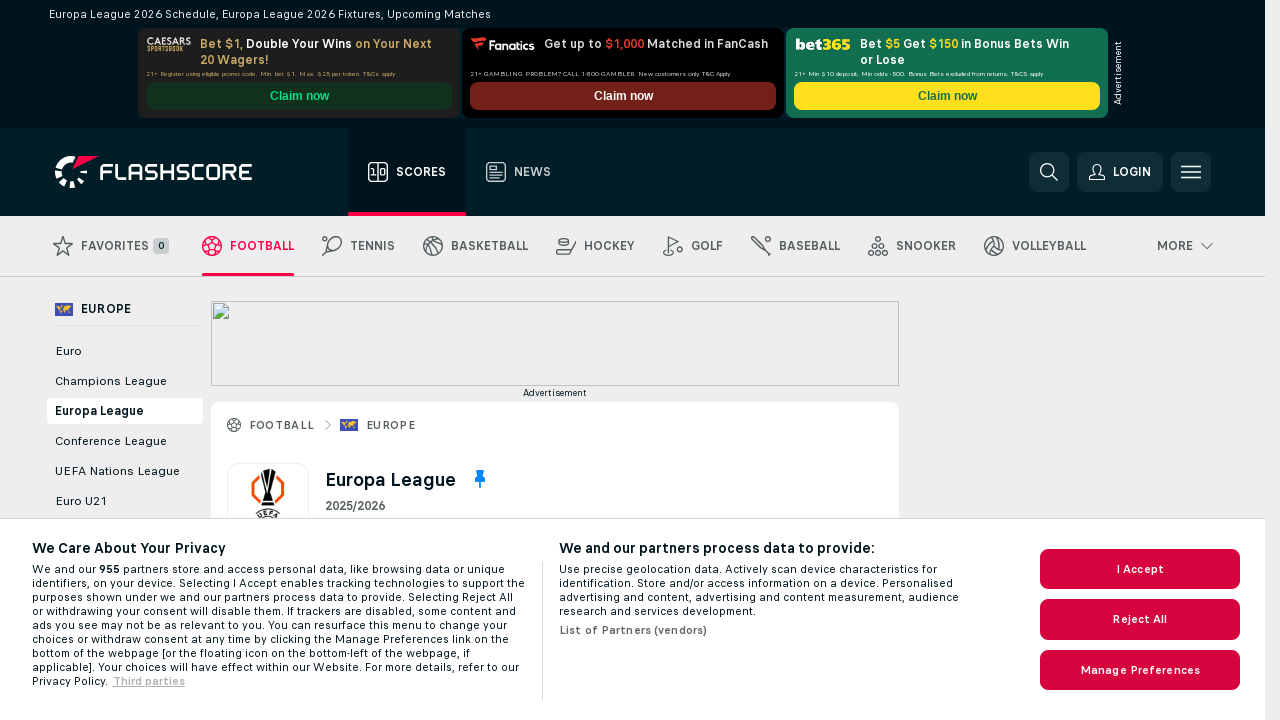

Navigated to La Liga fixtures page
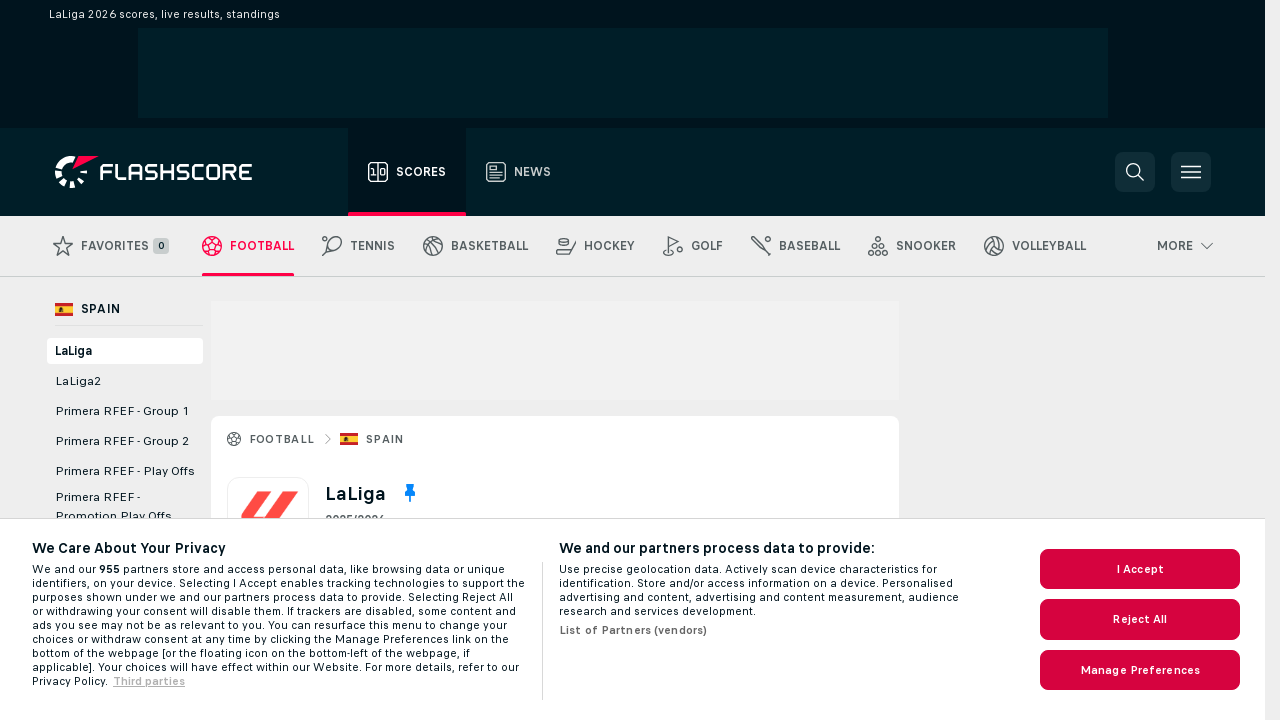

Waited for scheduled match elements to load on La Liga page
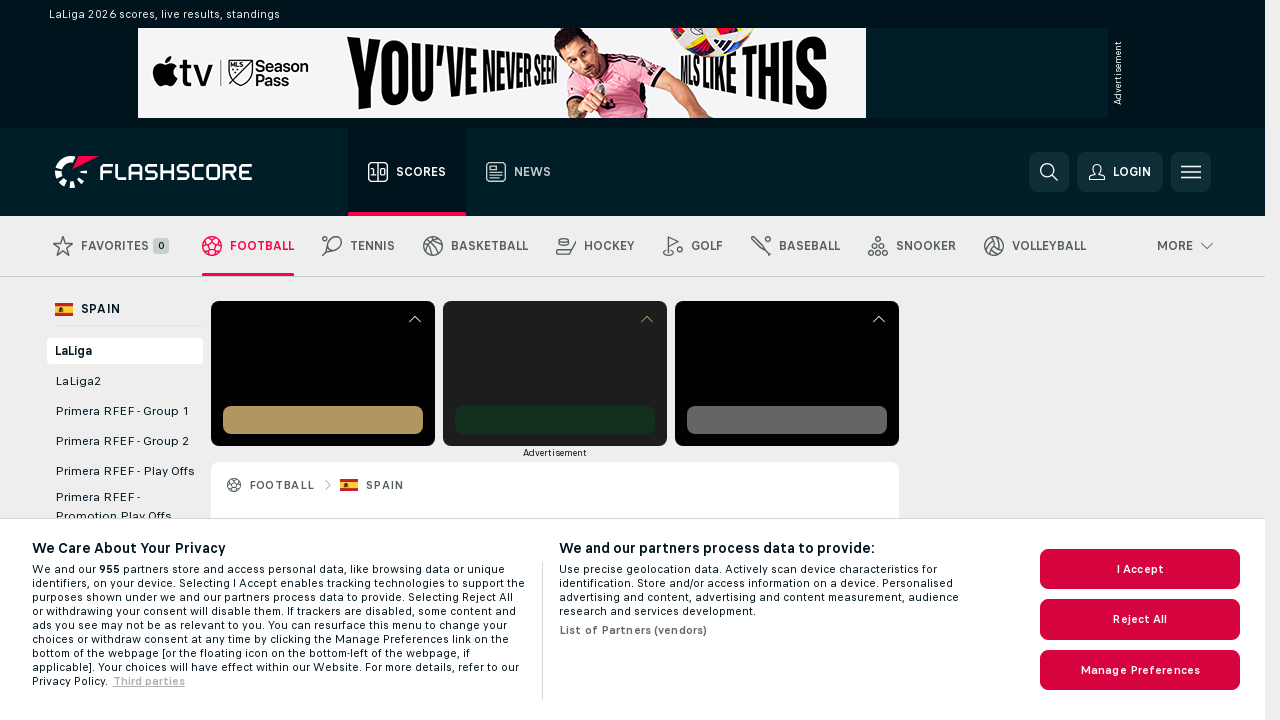

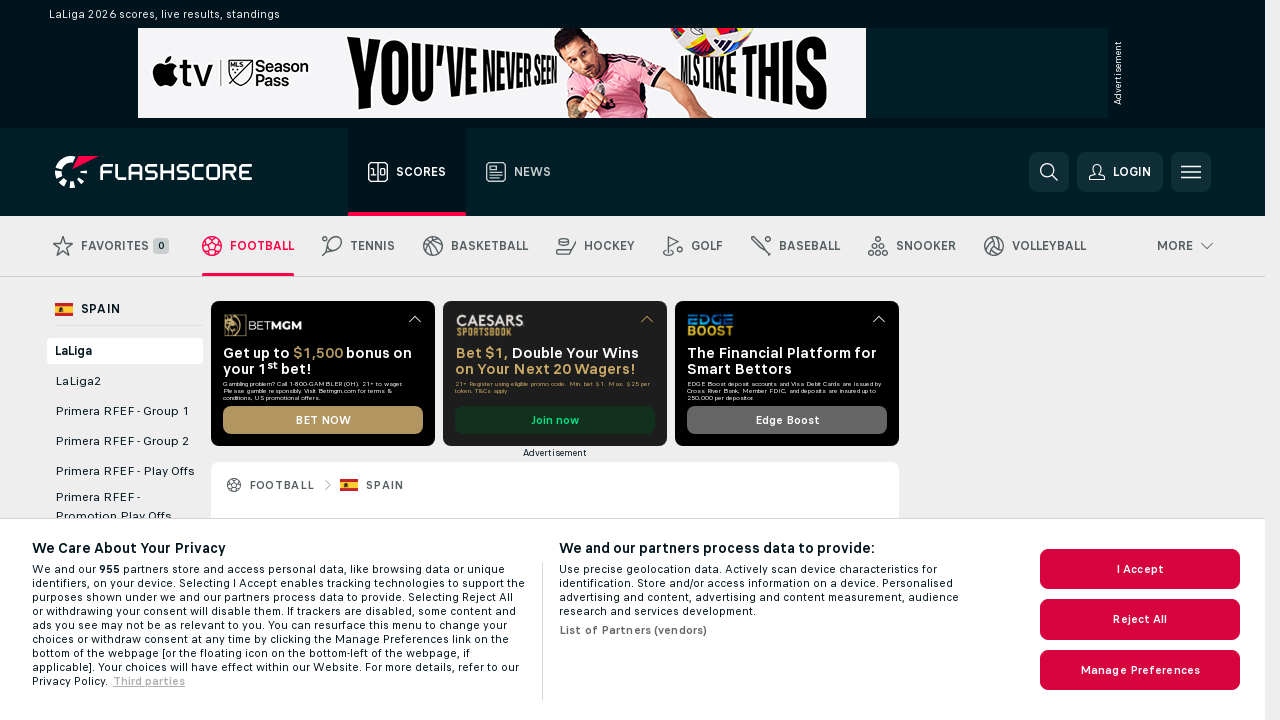